Navigates to the IPL 2024 statistics page and verifies that the stats table with player data is loaded and displayed.

Starting URL: https://www.iplt20.com/stats/2024

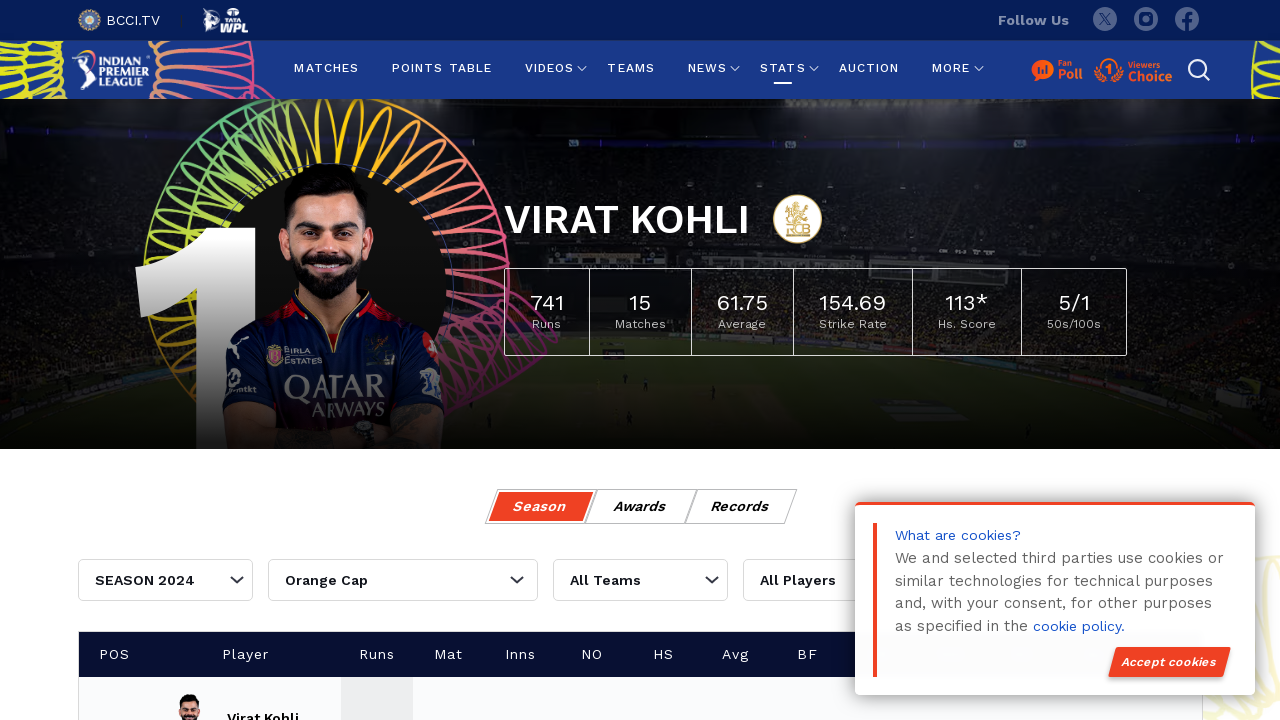

Navigated to IPL 2024 statistics page
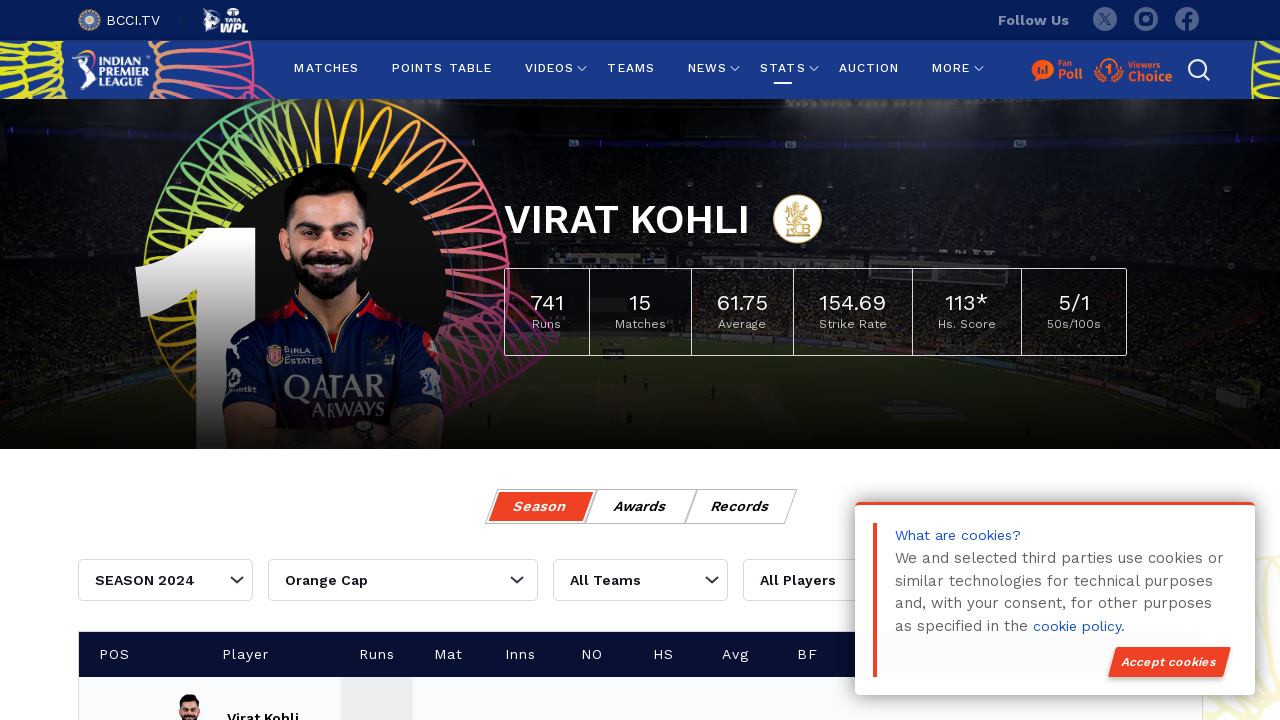

Stats table header loaded
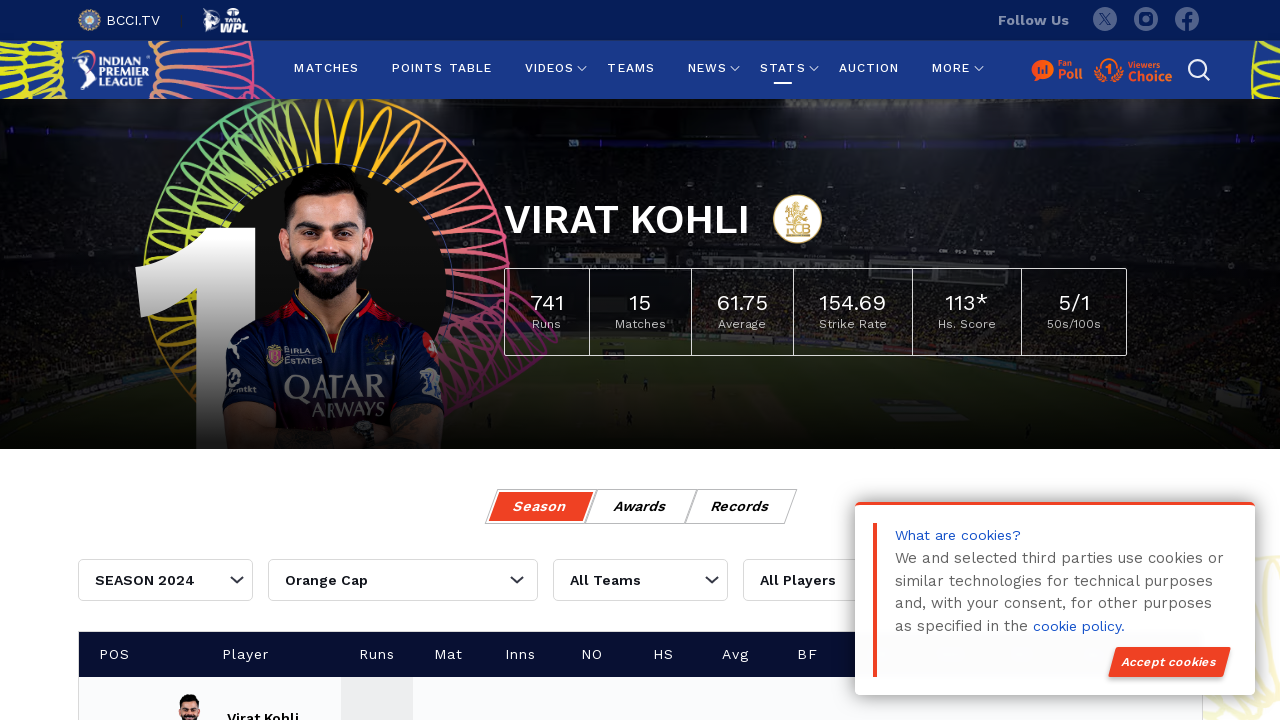

Player rows are visible in the table
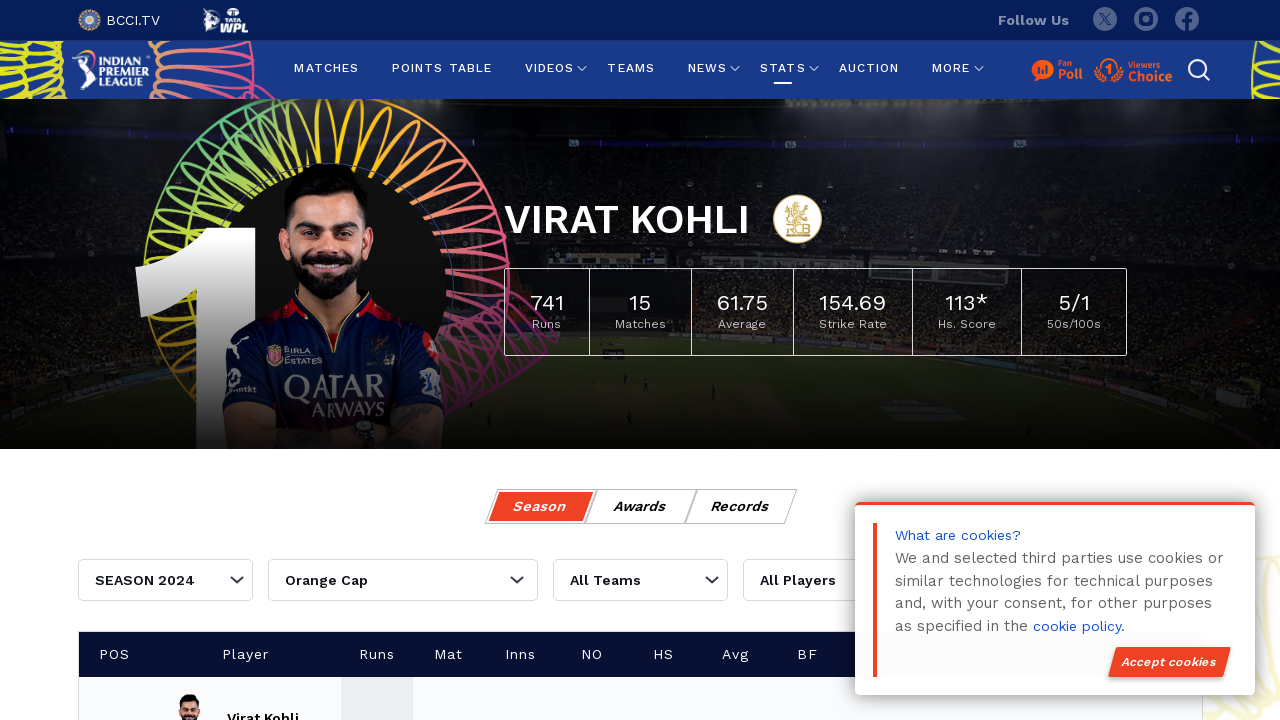

Player name elements verified in the stats table
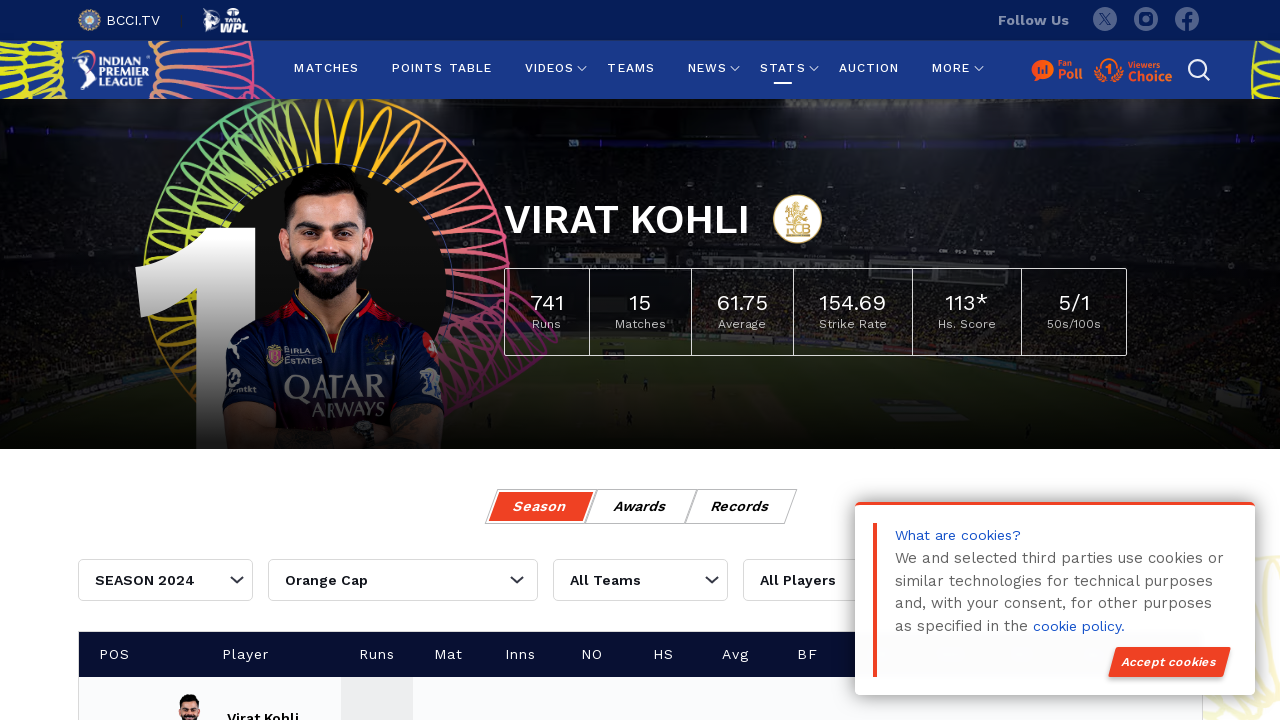

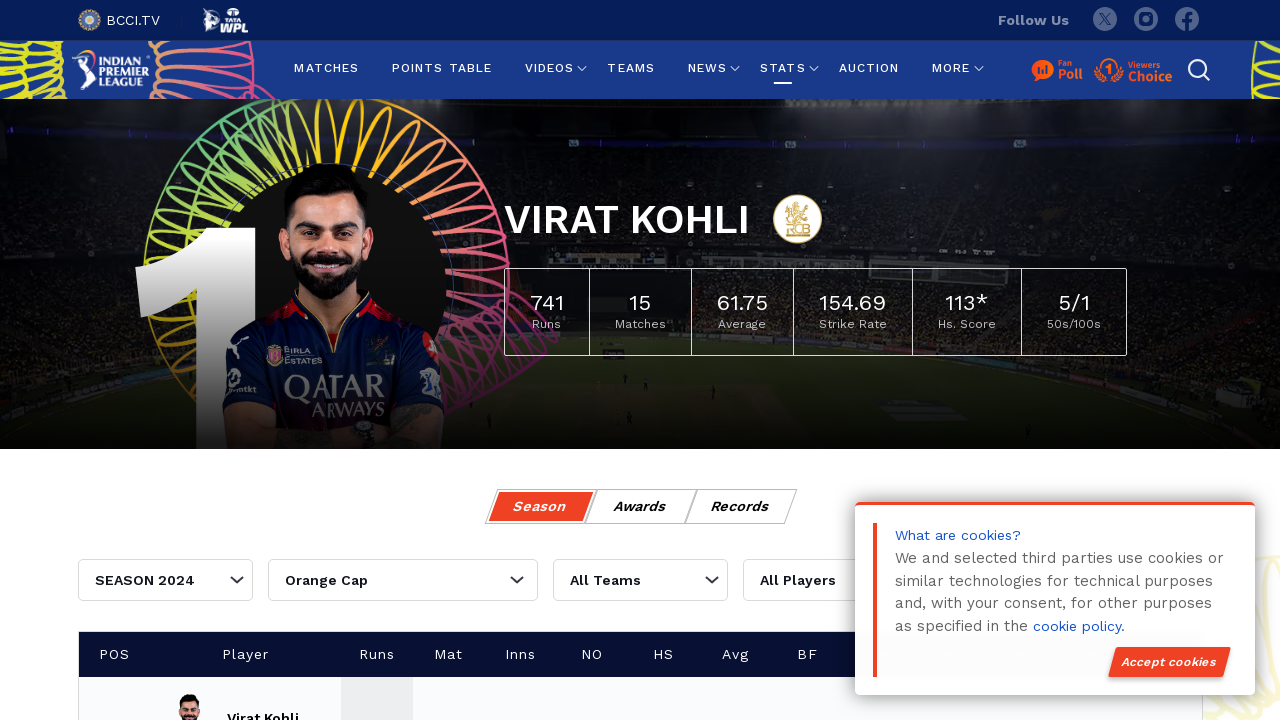